Tests dropdown selection functionality on a practice page by selecting currency options using different methods (by index, by visible text, by value) and interacting with a passenger count selector using increment buttons.

Starting URL: https://rahulshettyacademy.com/dropdownsPractise/

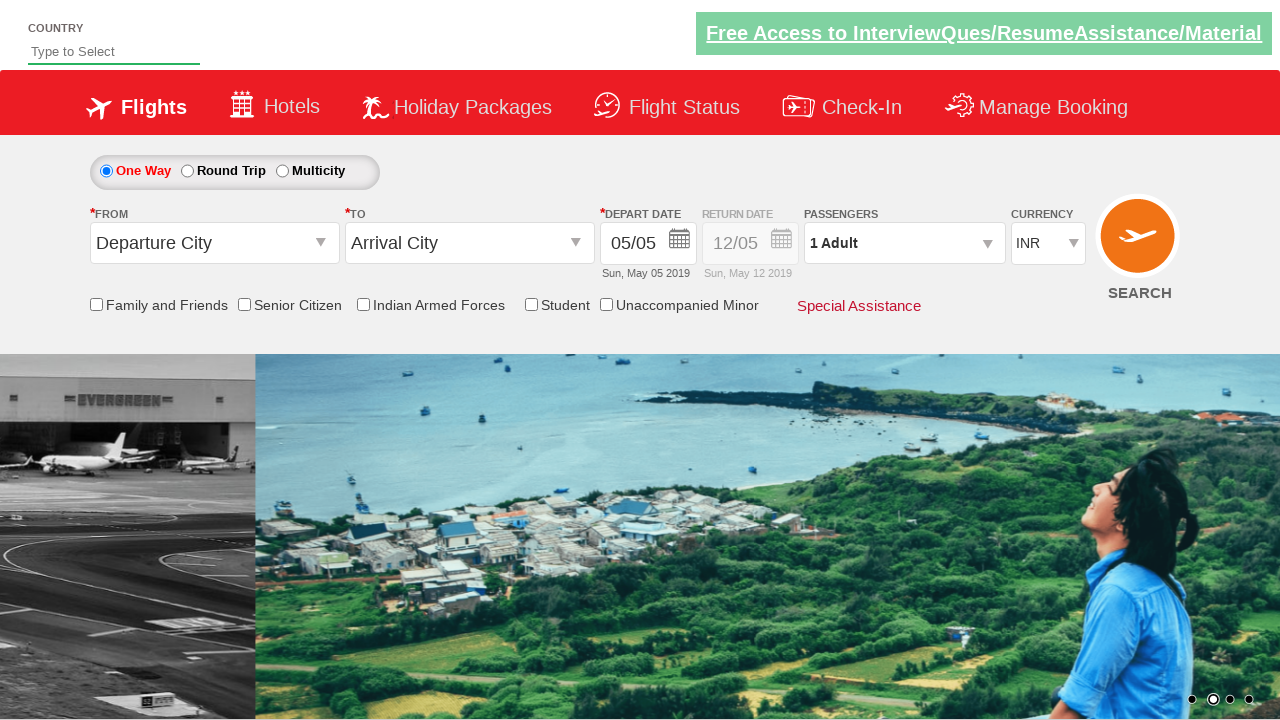

Selected 4th currency option by index on #ctl00_mainContent_DropDownListCurrency
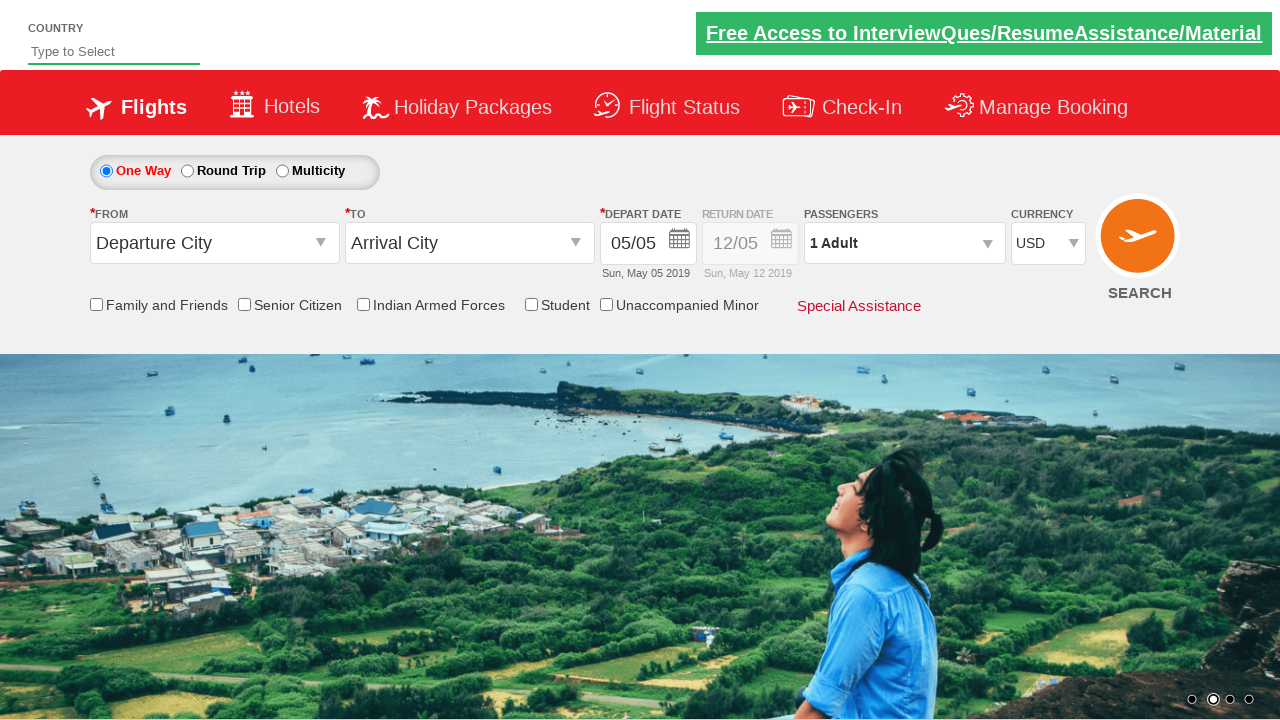

Selected AED currency by visible text on #ctl00_mainContent_DropDownListCurrency
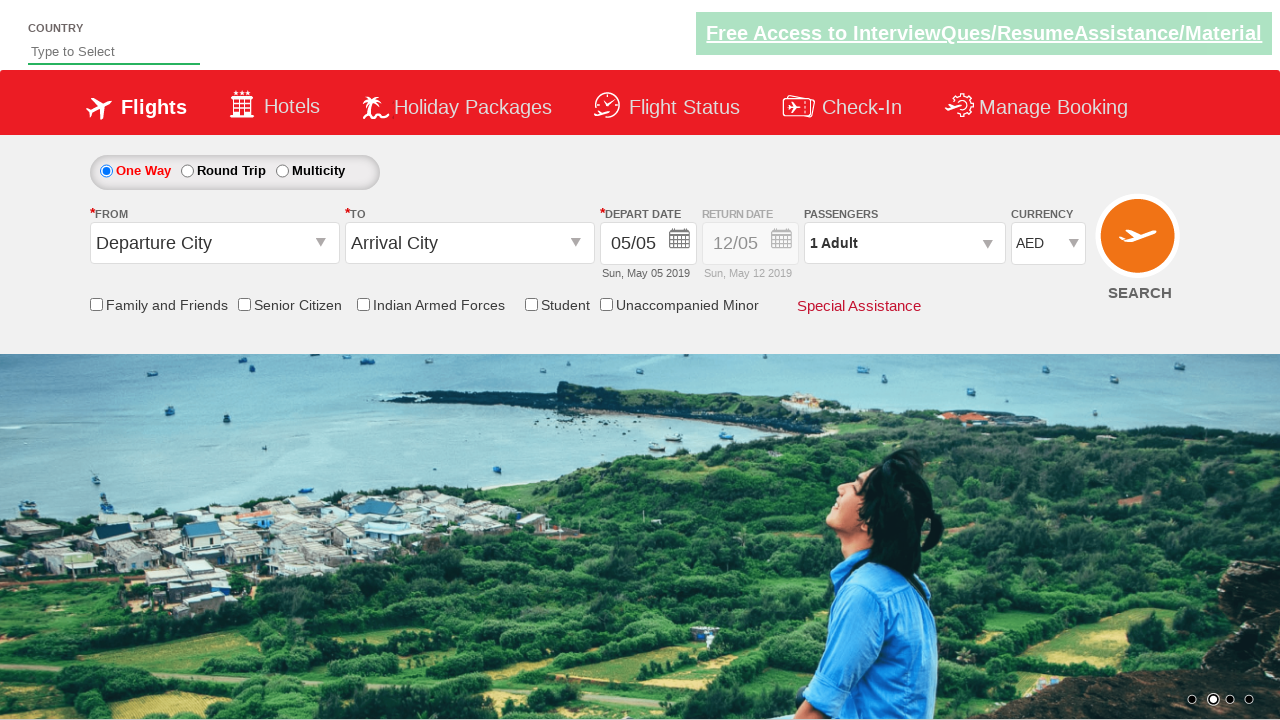

Selected INR currency by value on #ctl00_mainContent_DropDownListCurrency
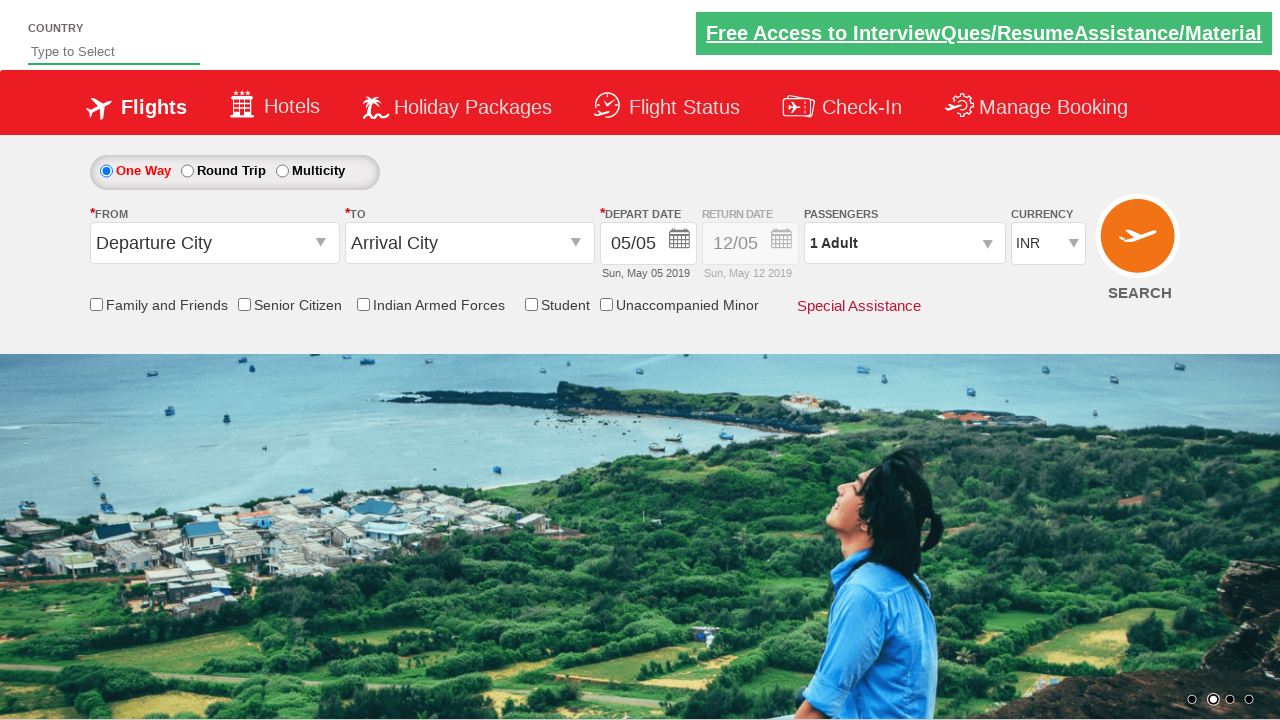

Opened passenger info dropdown at (904, 243) on #divpaxinfo
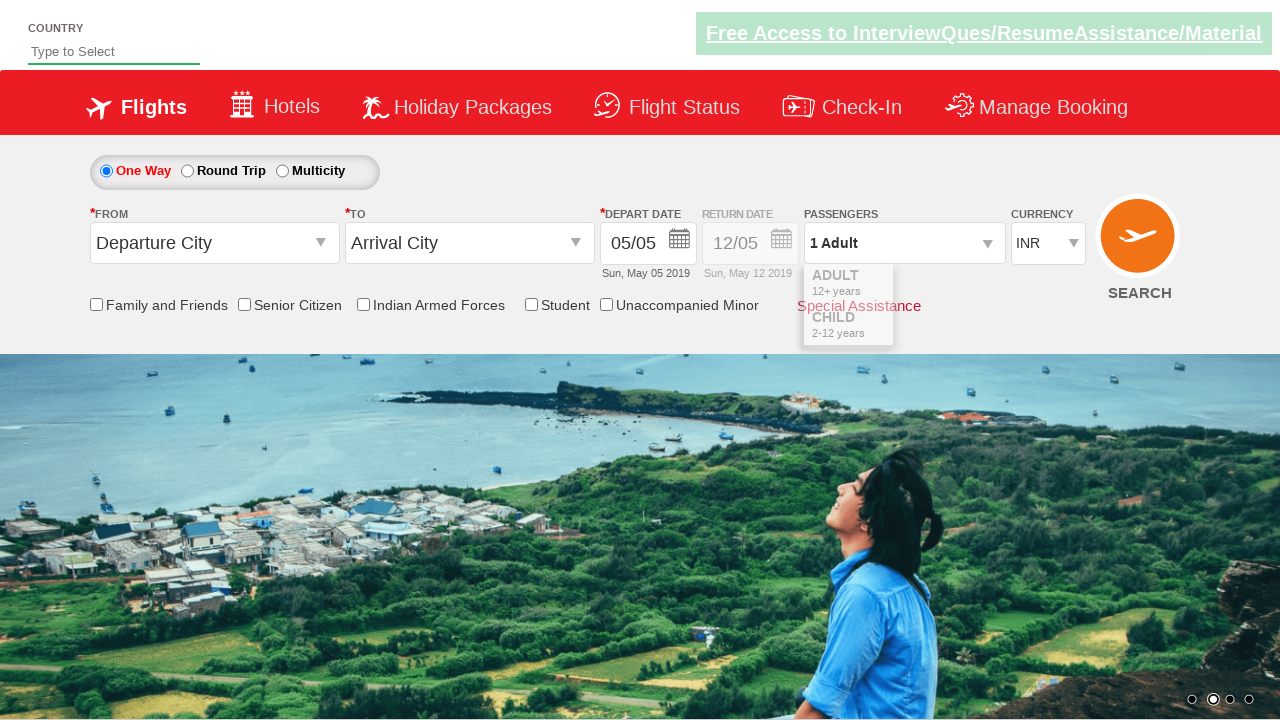

Passenger dropdown options became visible
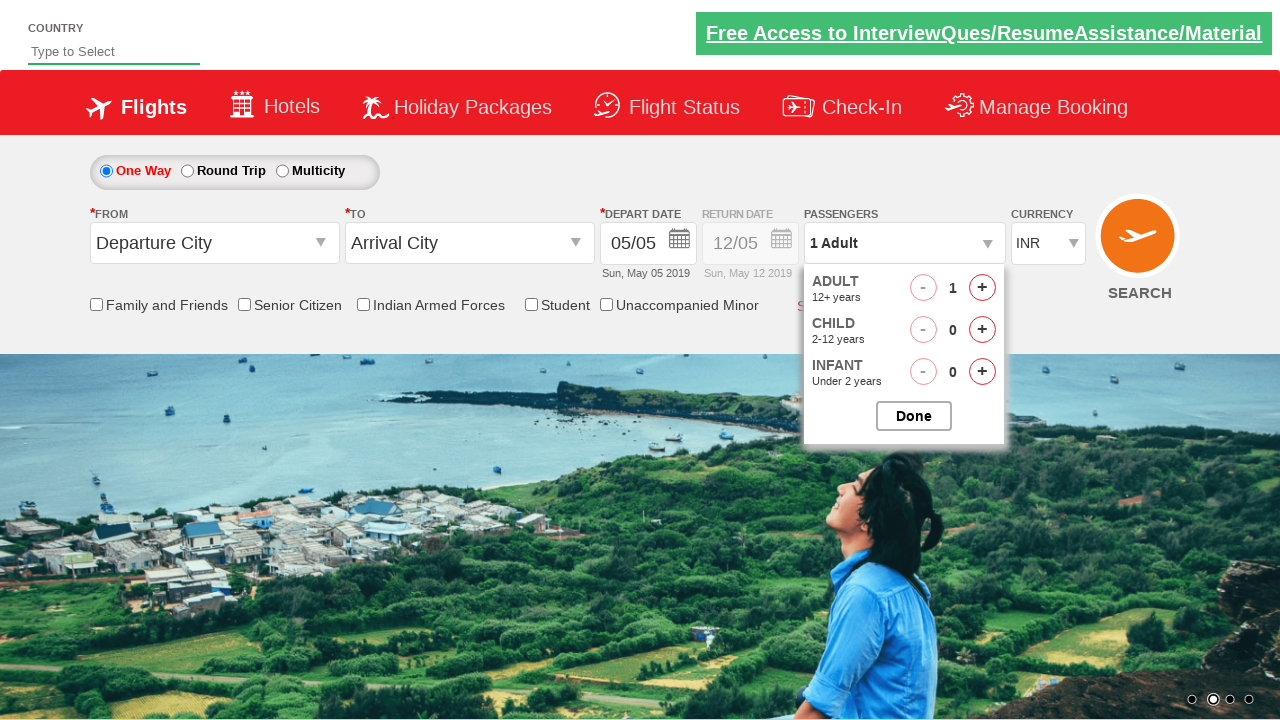

Incremented adult passenger count (click 1 of 4) at (982, 288) on #hrefIncAdt
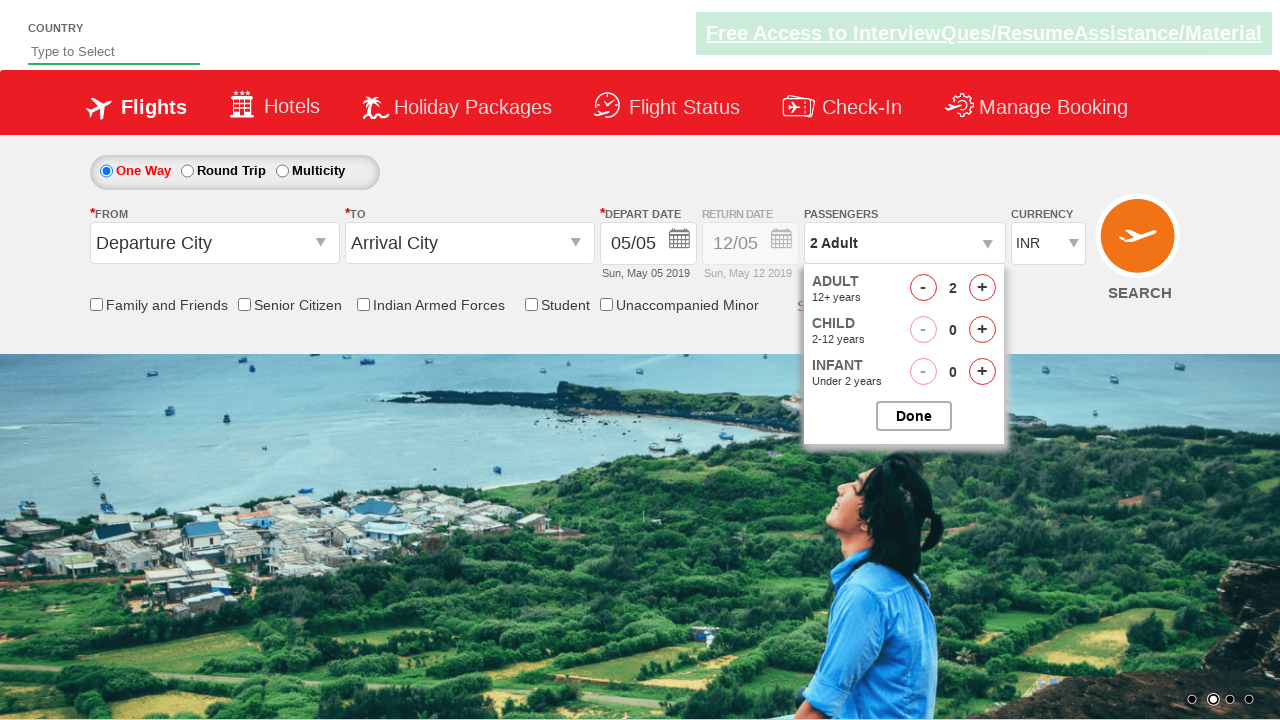

Incremented adult passenger count (click 2 of 4) at (982, 288) on #hrefIncAdt
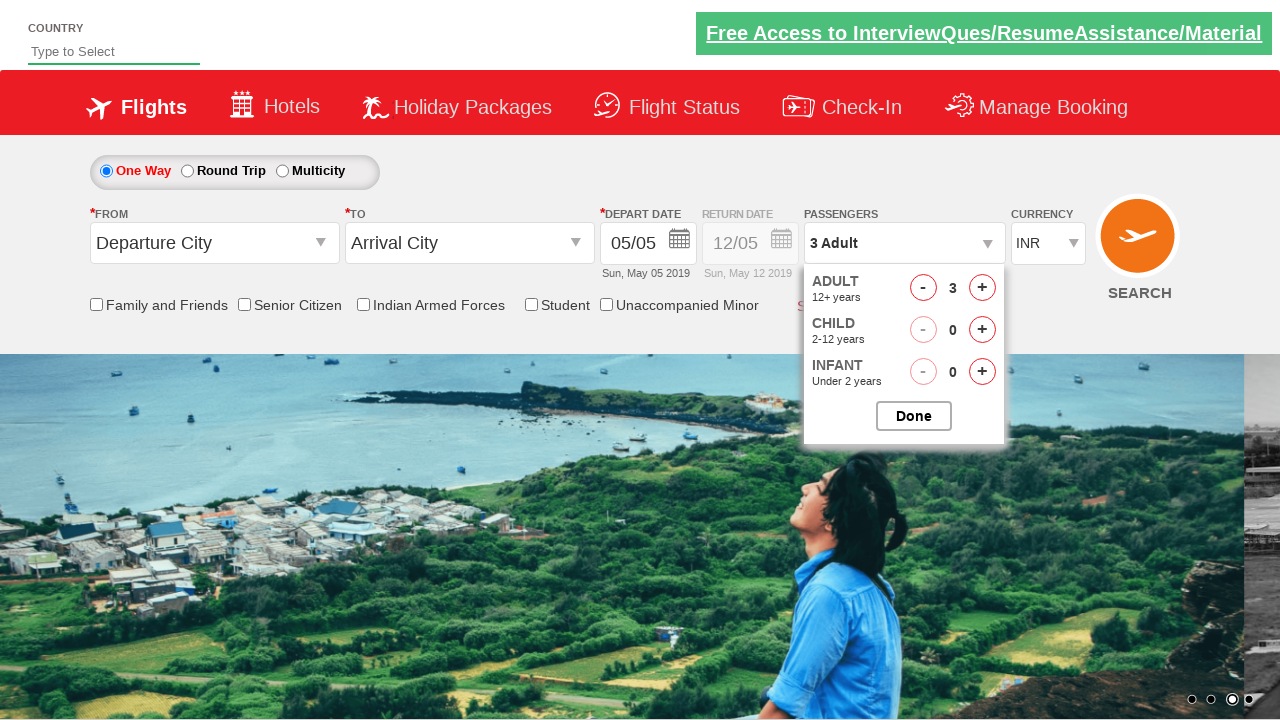

Incremented adult passenger count (click 3 of 4) at (982, 288) on #hrefIncAdt
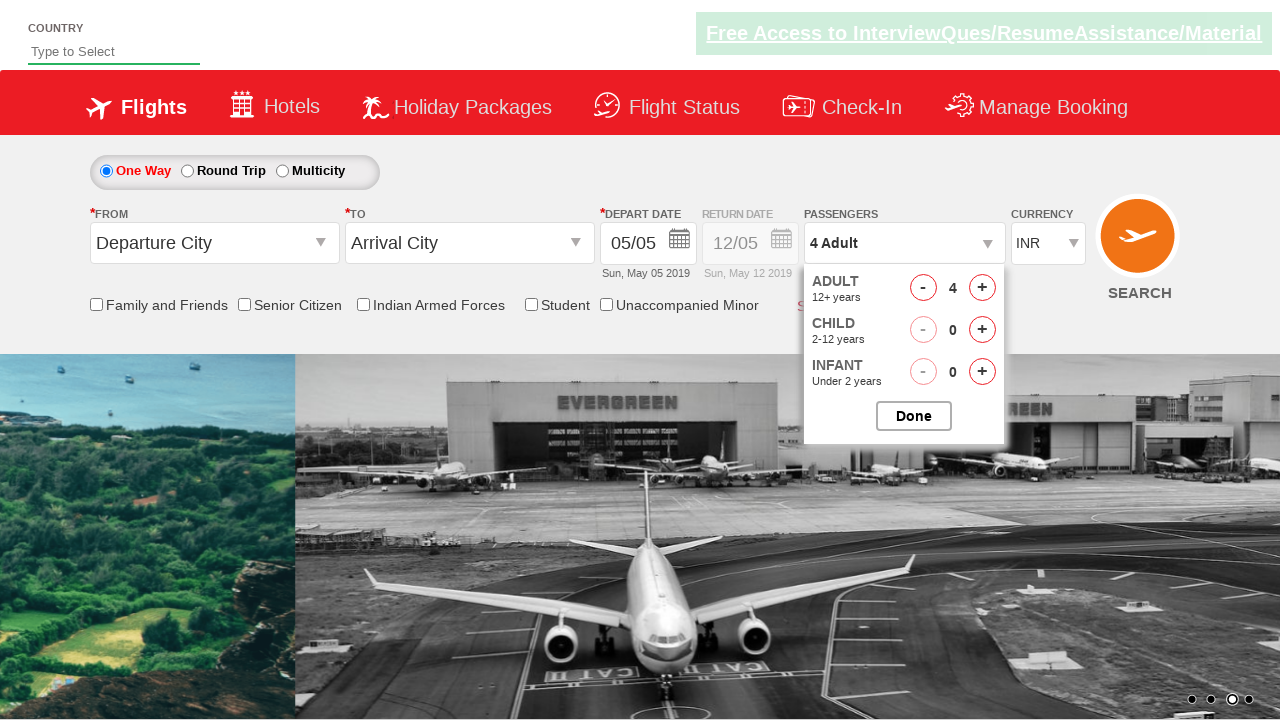

Incremented adult passenger count (click 4 of 4) at (982, 288) on #hrefIncAdt
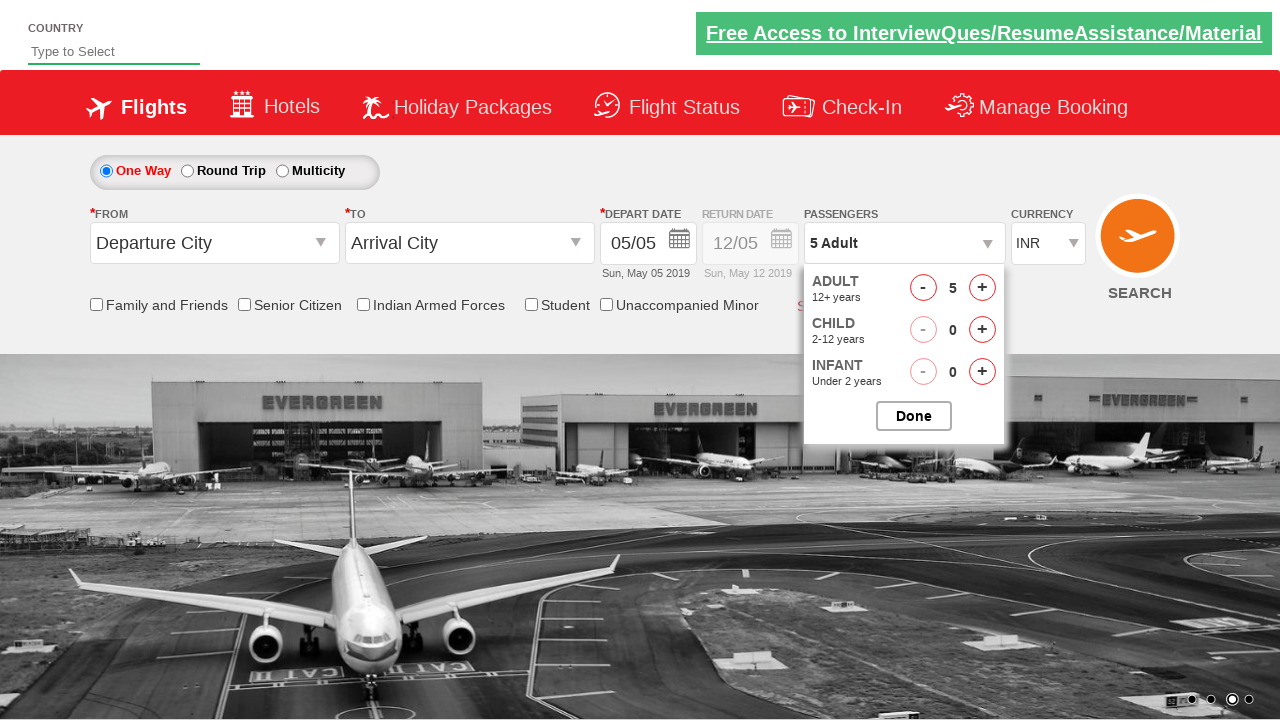

Closed passenger options dropdown at (914, 416) on #btnclosepaxoption
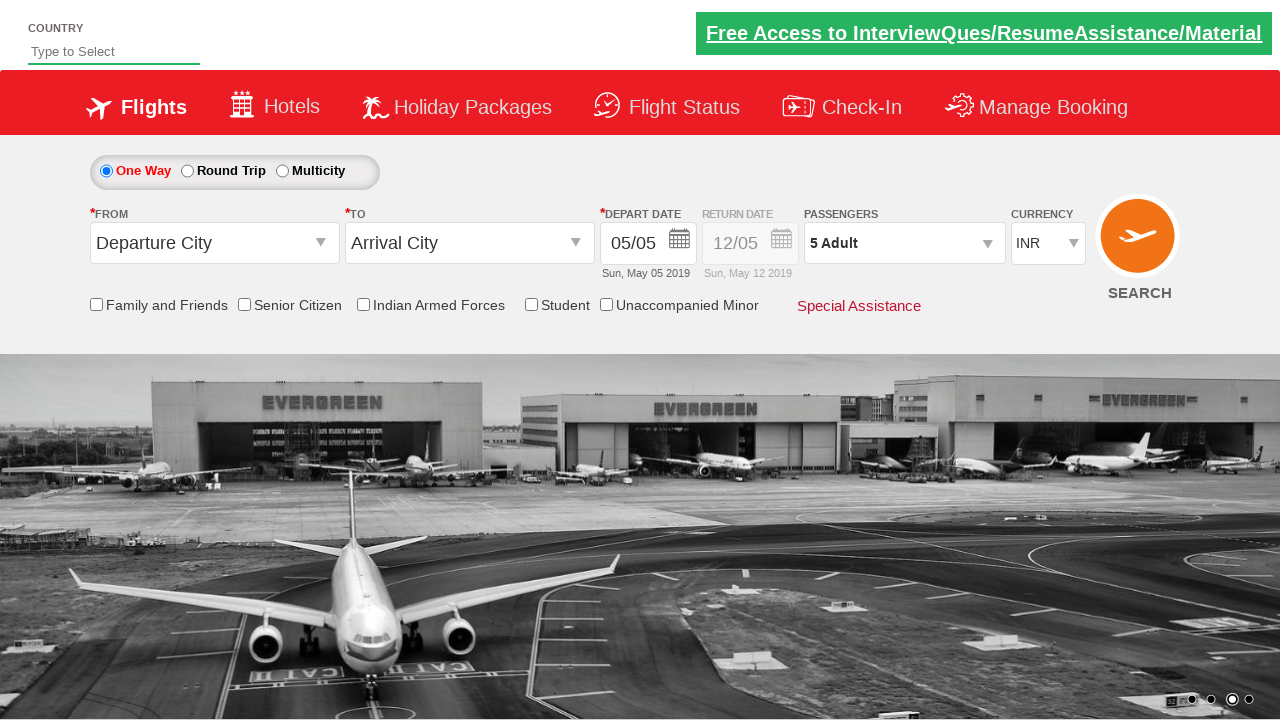

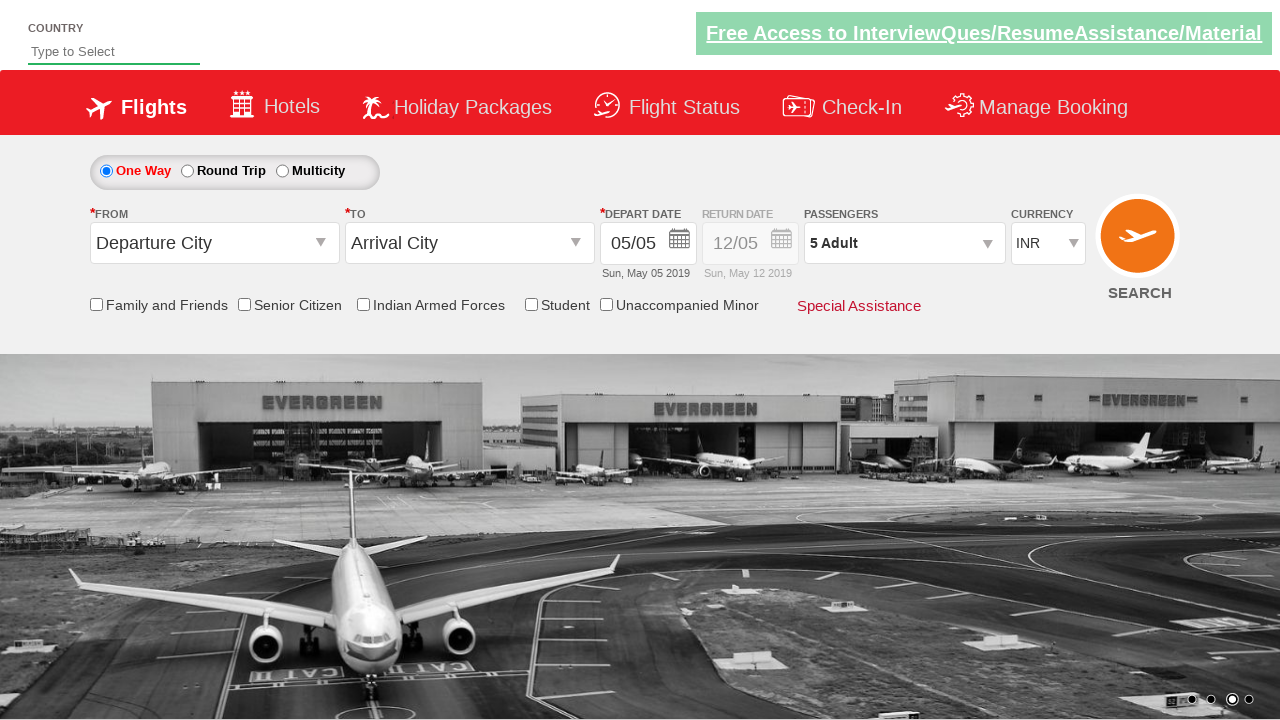